Tests navigation through the QA Academy website by clicking on different menu items including courses and contact sections

Starting URL: https://www.qaacademy.com.br/

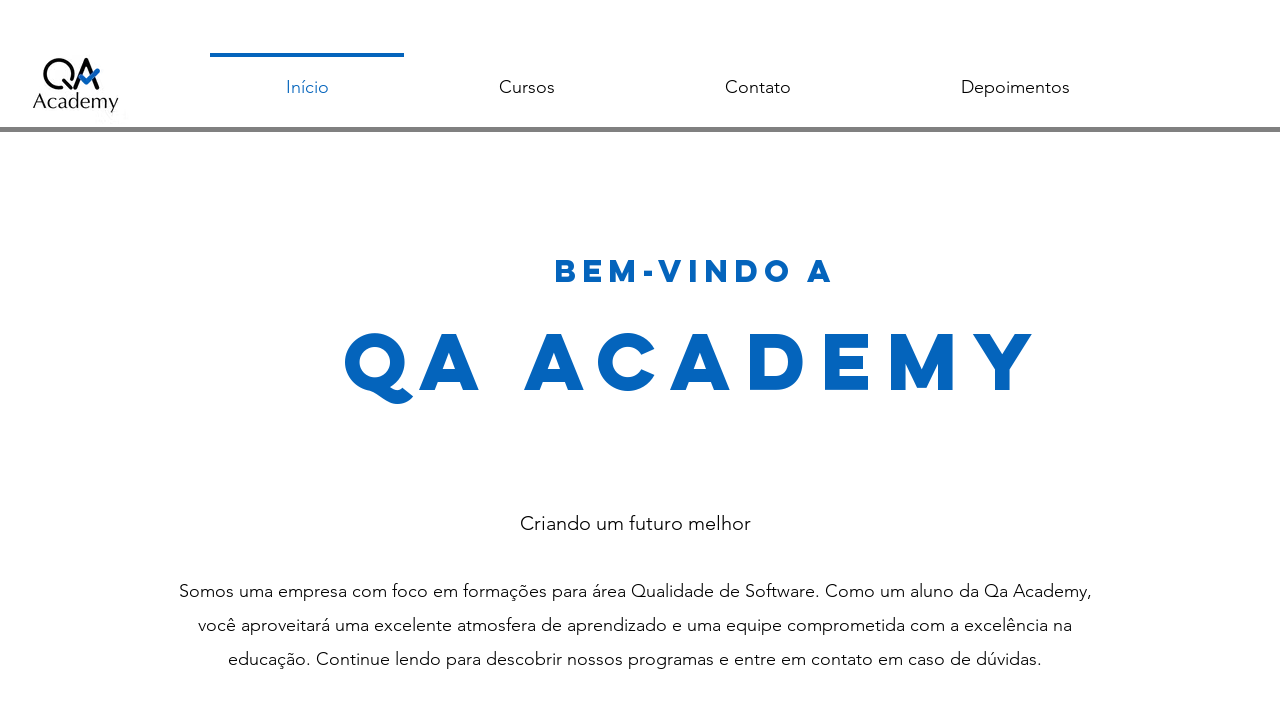

Clicked on 'Cursos Presenciais' menu item at (527, 87) on #comp-k7g9c7sd1label
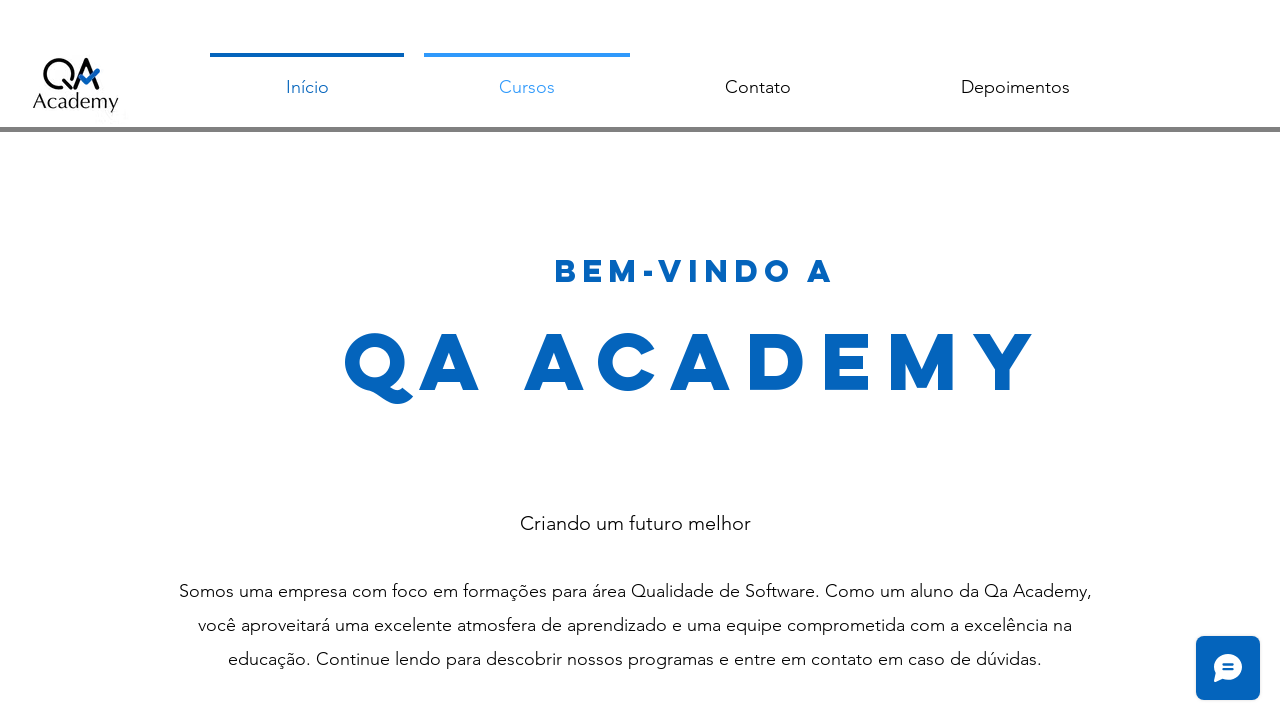

Clicked on 'Contato' menu item at (1016, 87) on xpath=//*[@id='comp-k7g9c7sd3label']
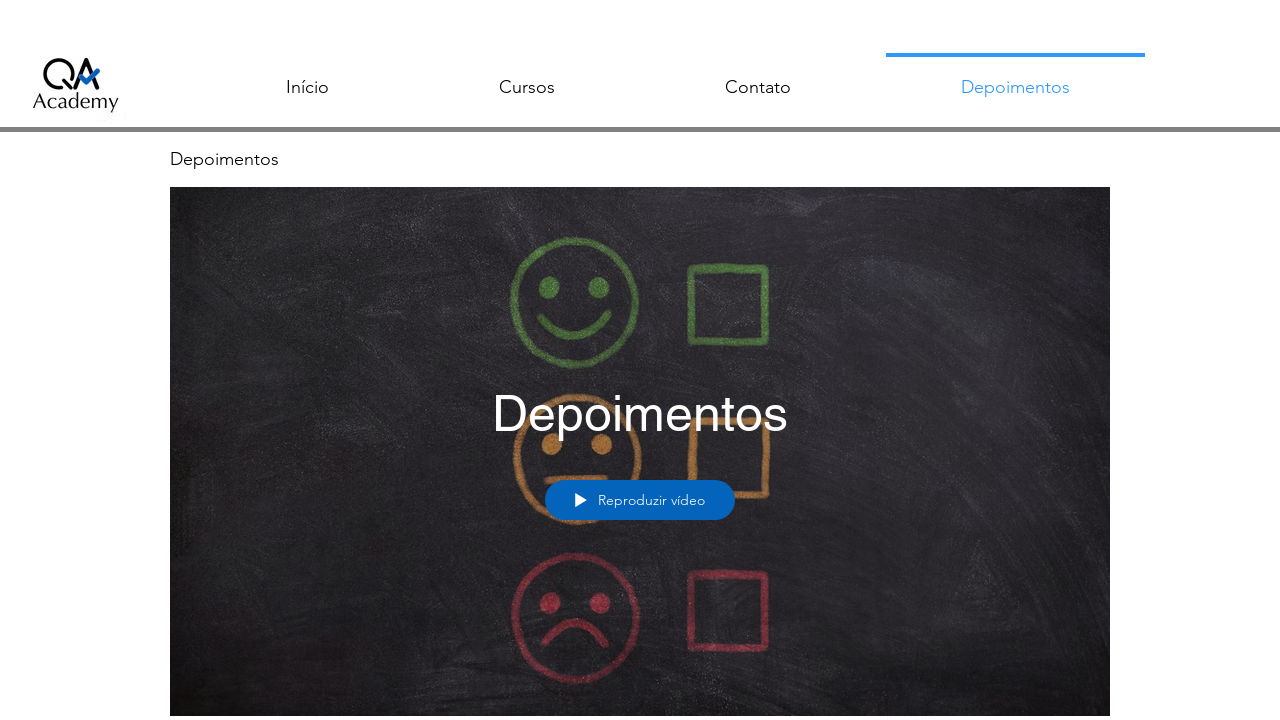

Clicked on 'Cursos Online' menu item at (758, 87) on xpath=//*[@id='comp-k7g9c7sd2label']
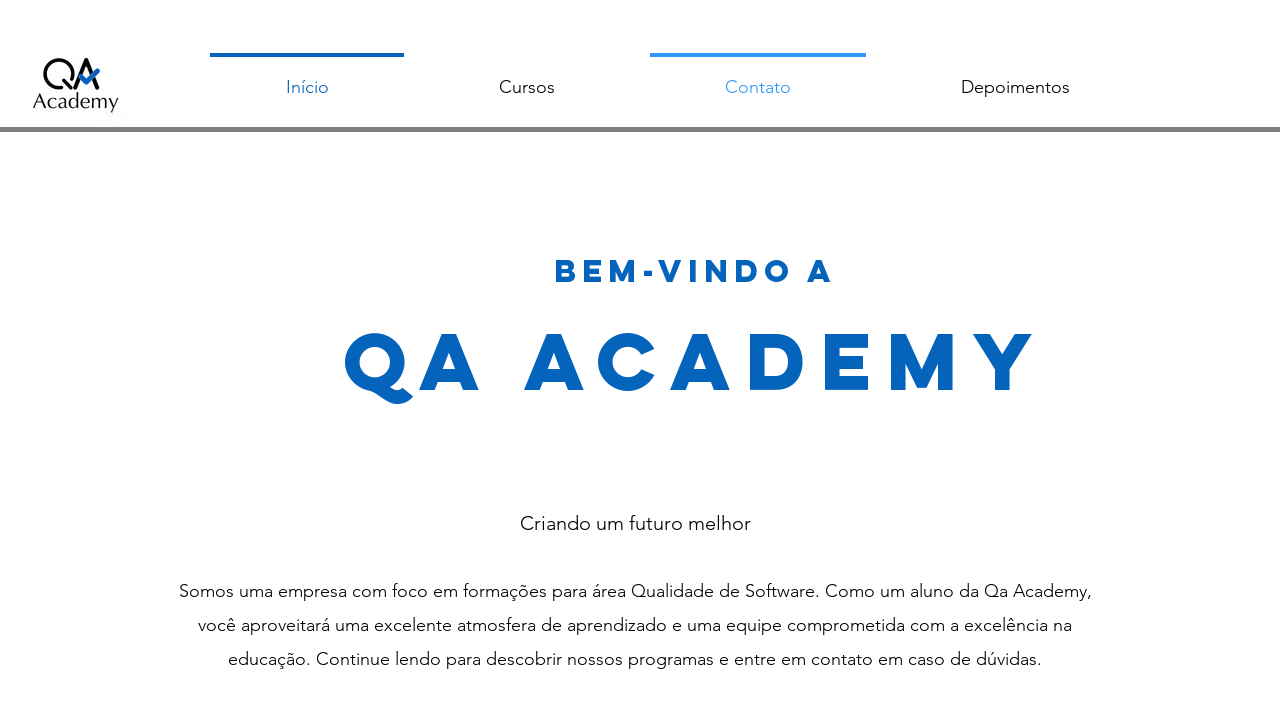

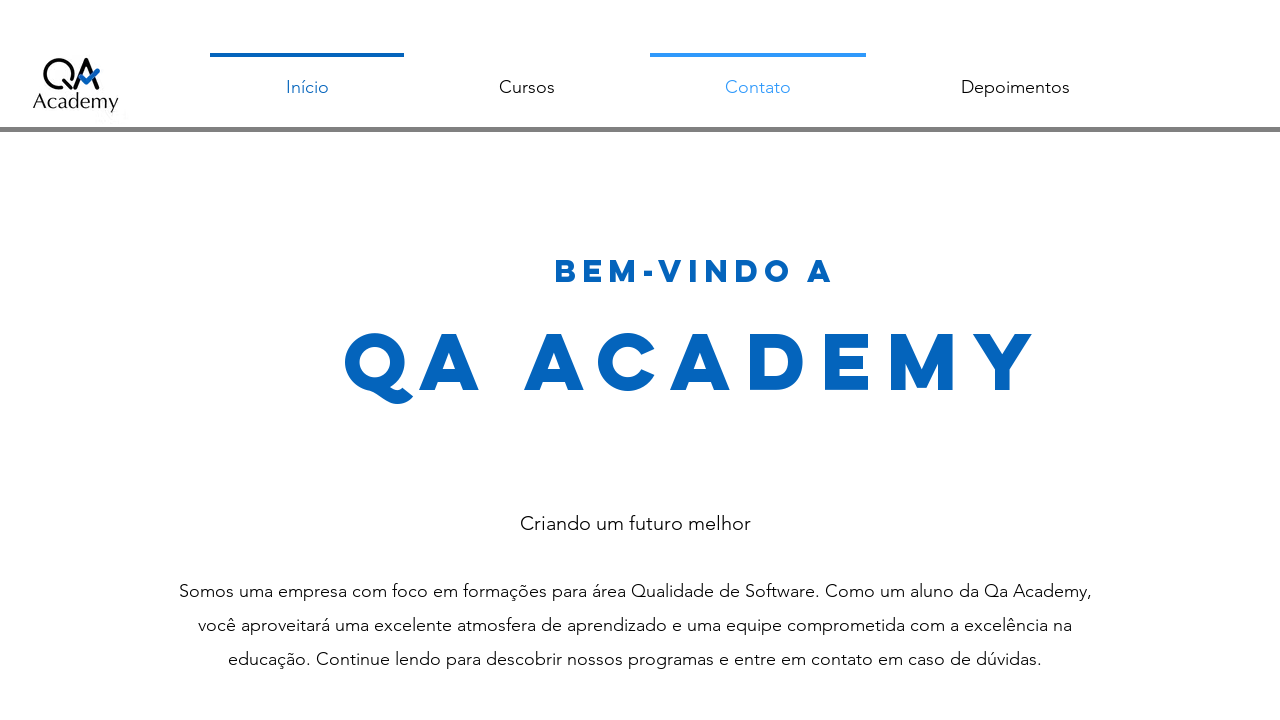